Tests checkbox functionality by verifying its display, enabled, and selected states, then clicking on it

Starting URL: https://faculty.washington.edu/chudler/java/boxes.html

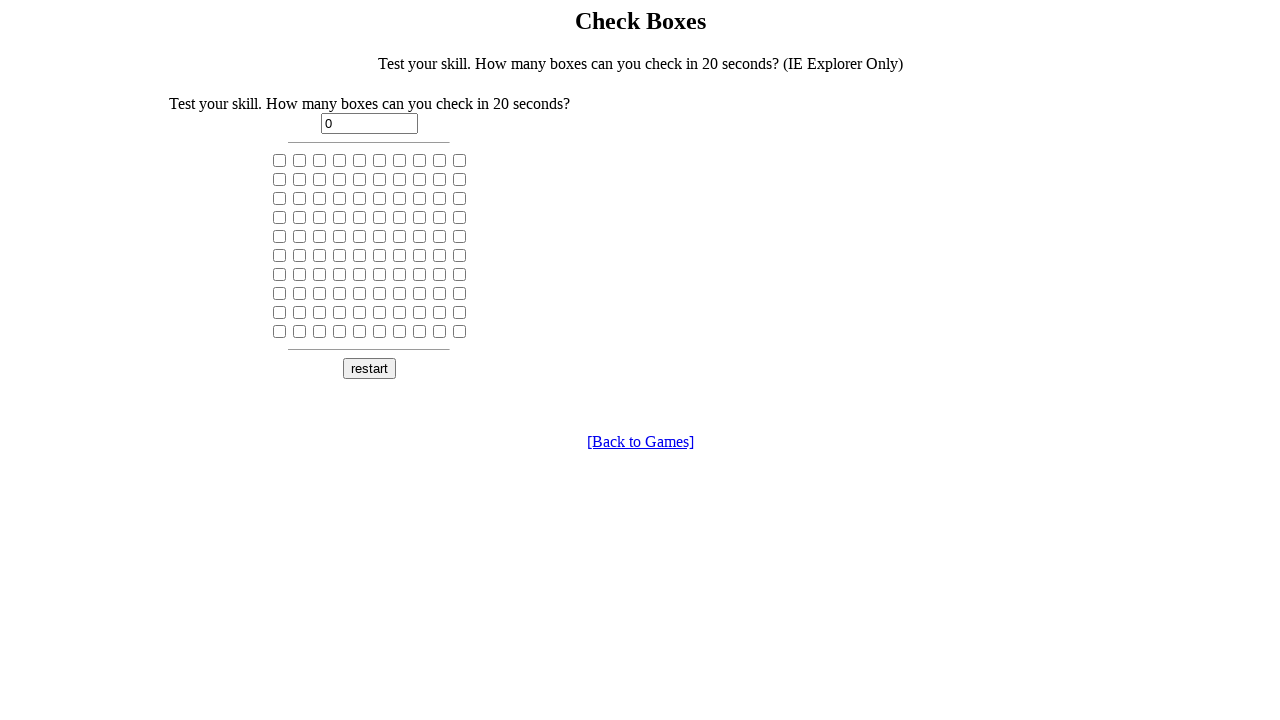

Navigated to checkbox verification page
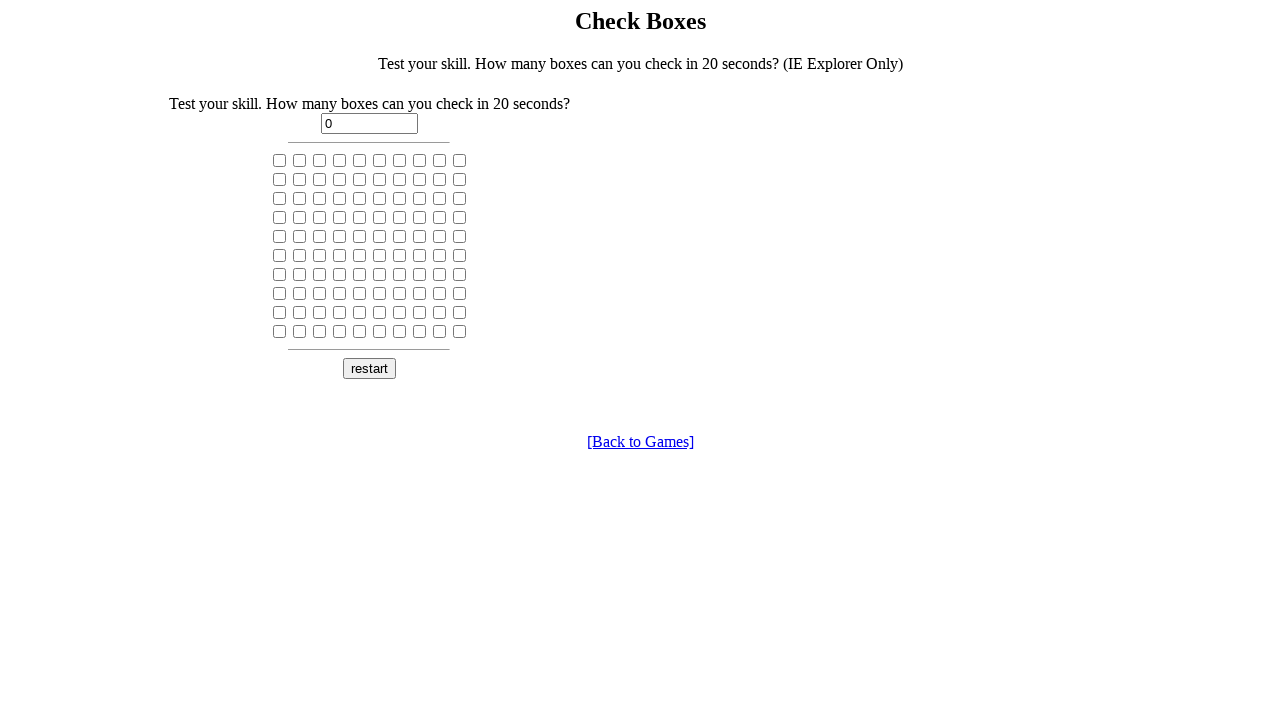

Located the 5th checkbox on the page
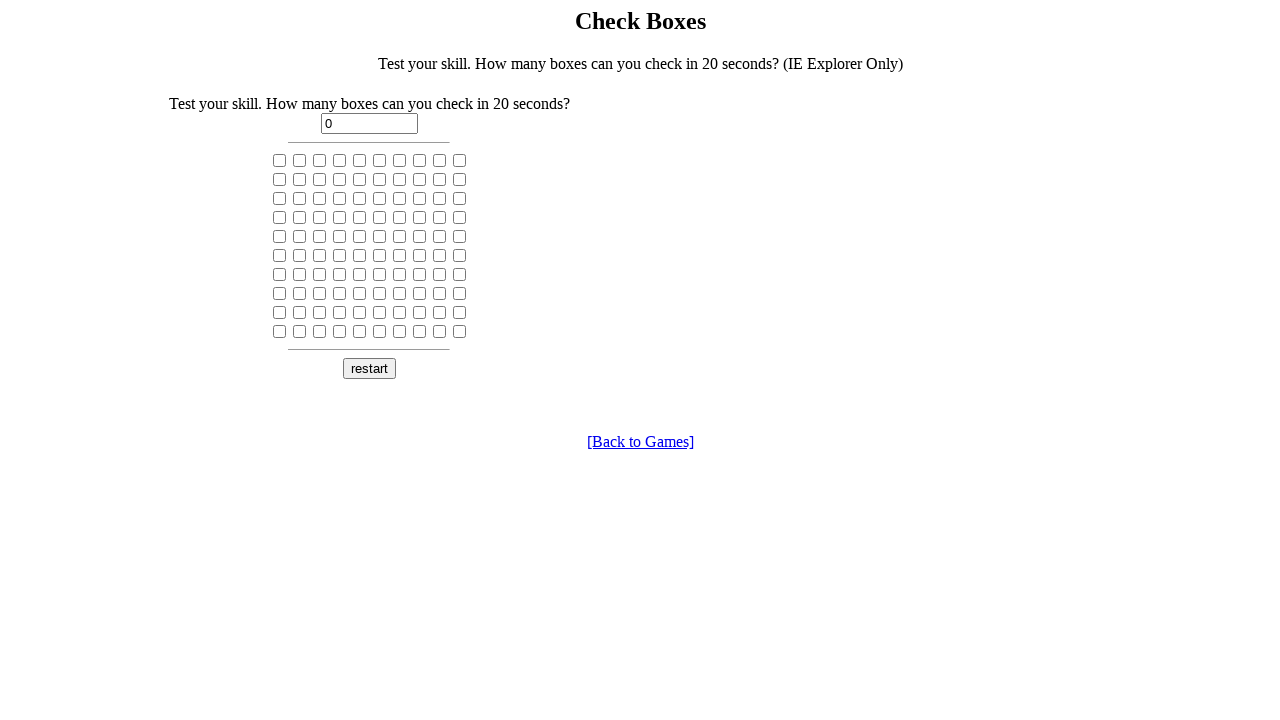

Verified that checkbox is visible
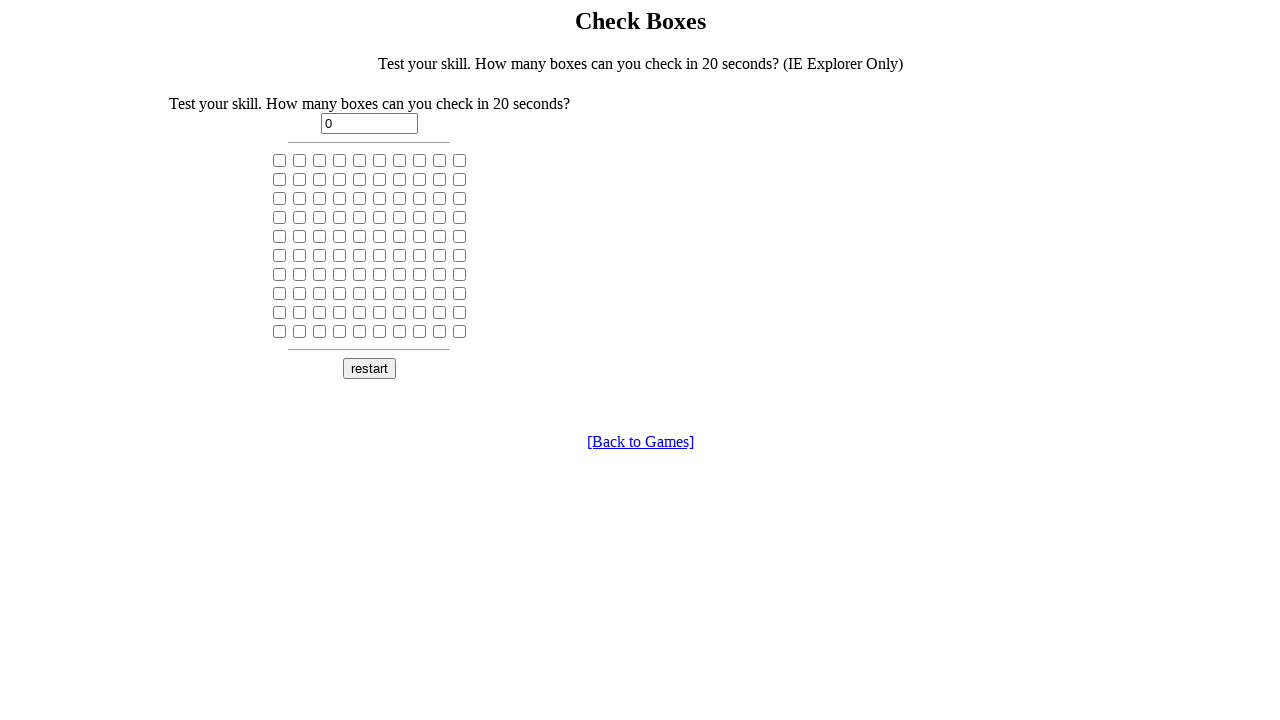

Verified that checkbox is enabled
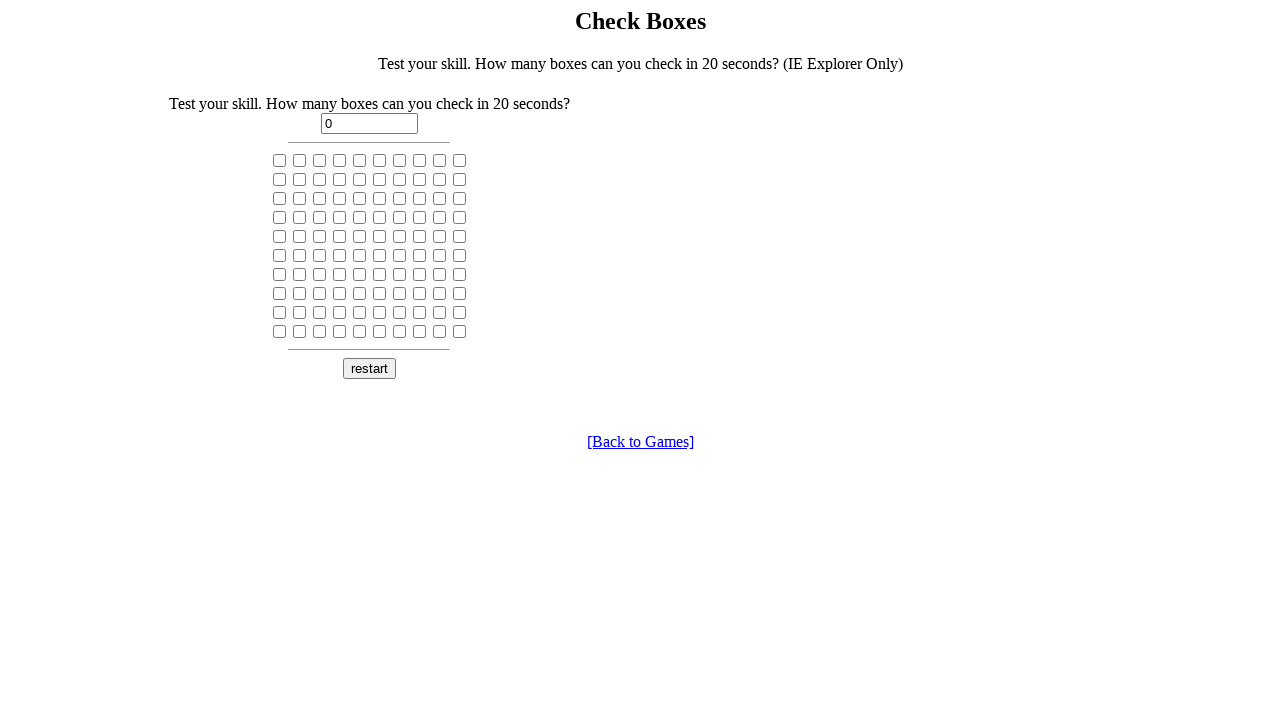

Checked checkbox selection state: False
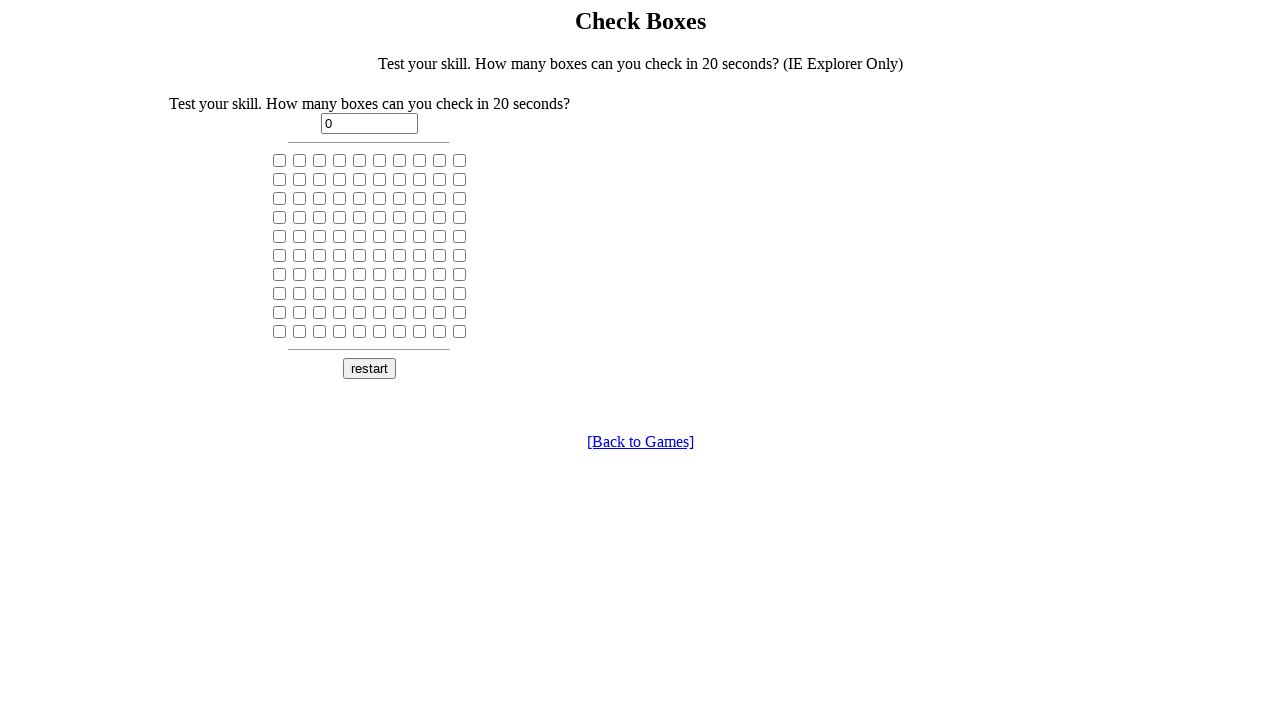

Clicked checkbox to toggle its state at (360, 160) on (//input[@type='checkbox'])[5]
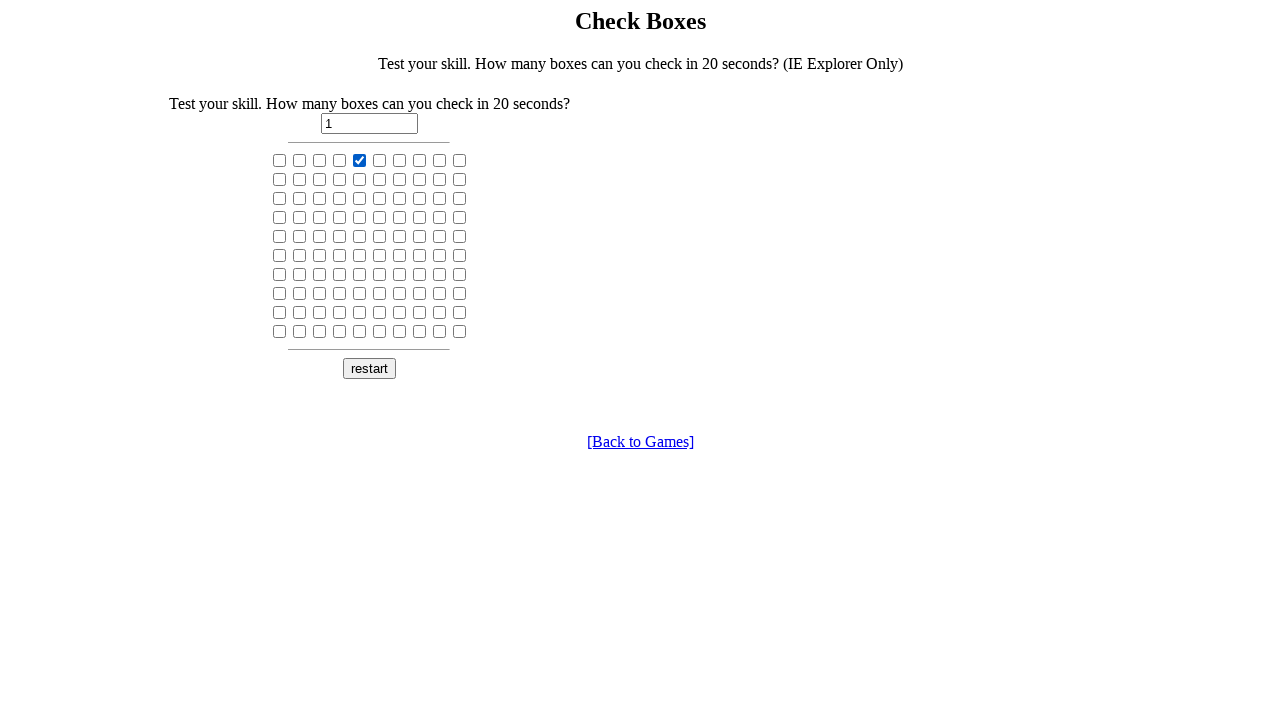

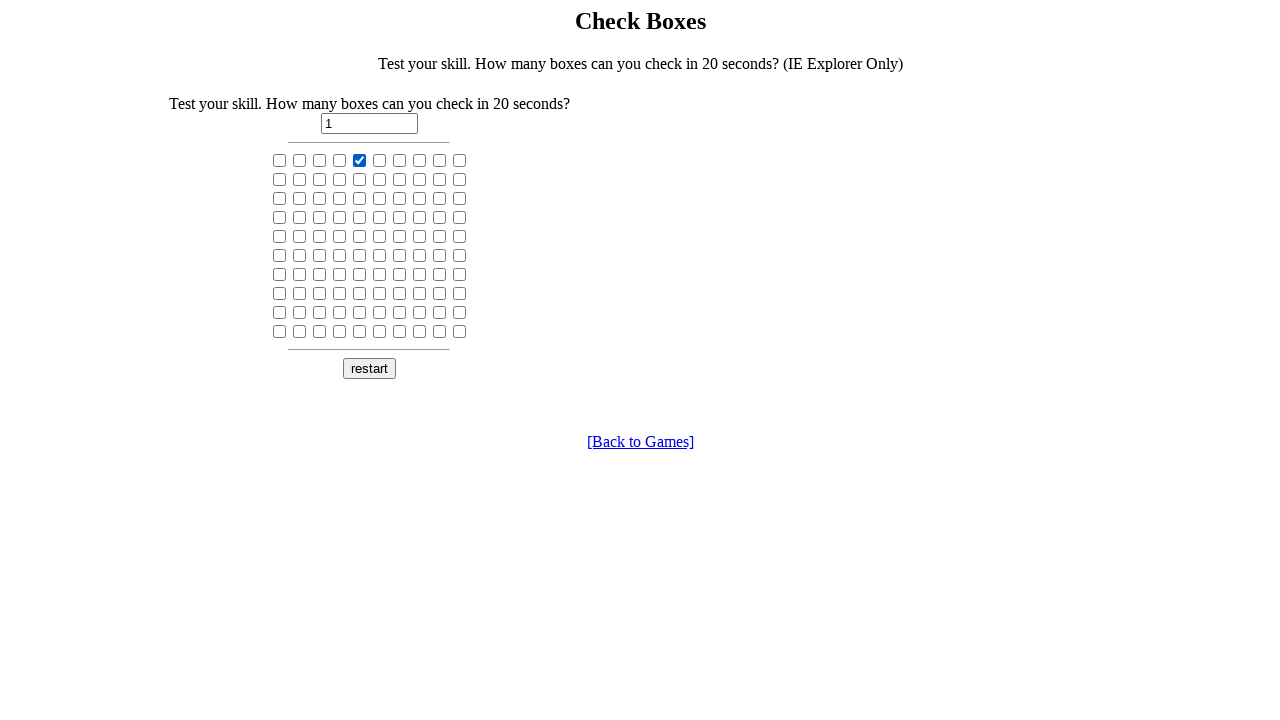